Tests the search functionality by searching for a programming language by name and verifying that results contain the search term

Starting URL: https://www.99-bottles-of-beer.net/

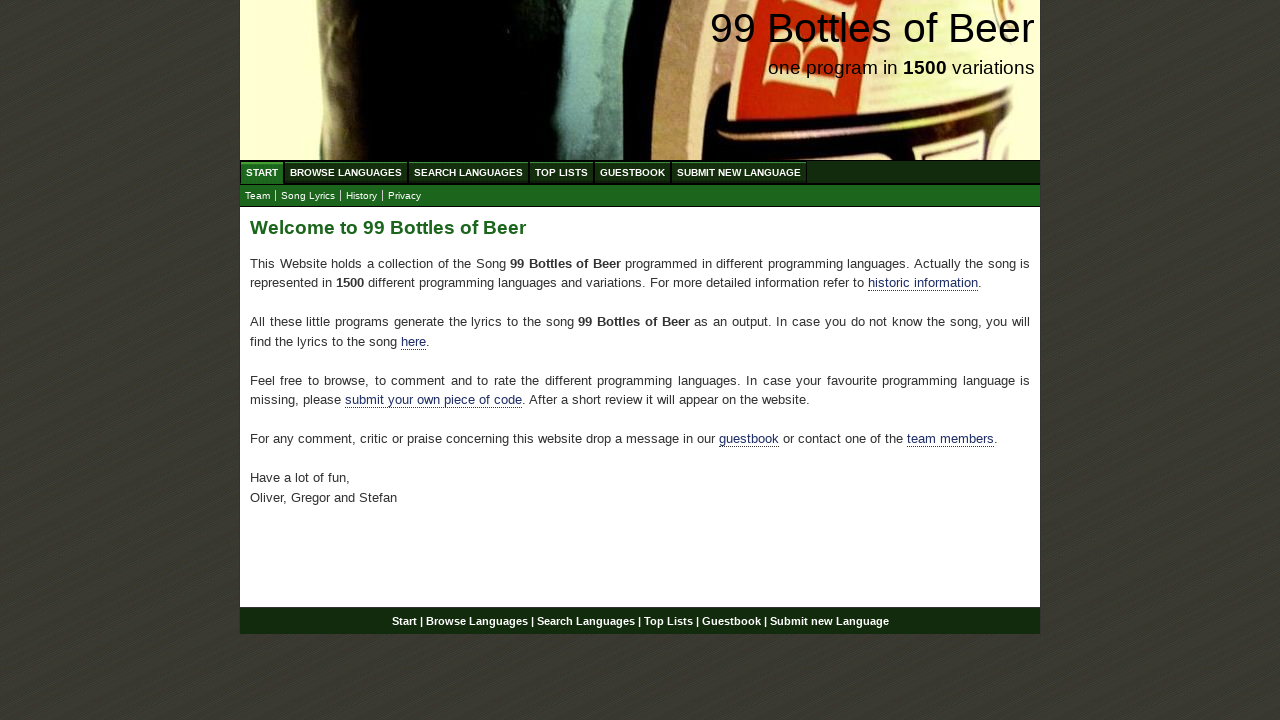

Clicked on Search Languages menu at (468, 172) on xpath=//ul[@id='menu']/li/a[@href='/search.html']
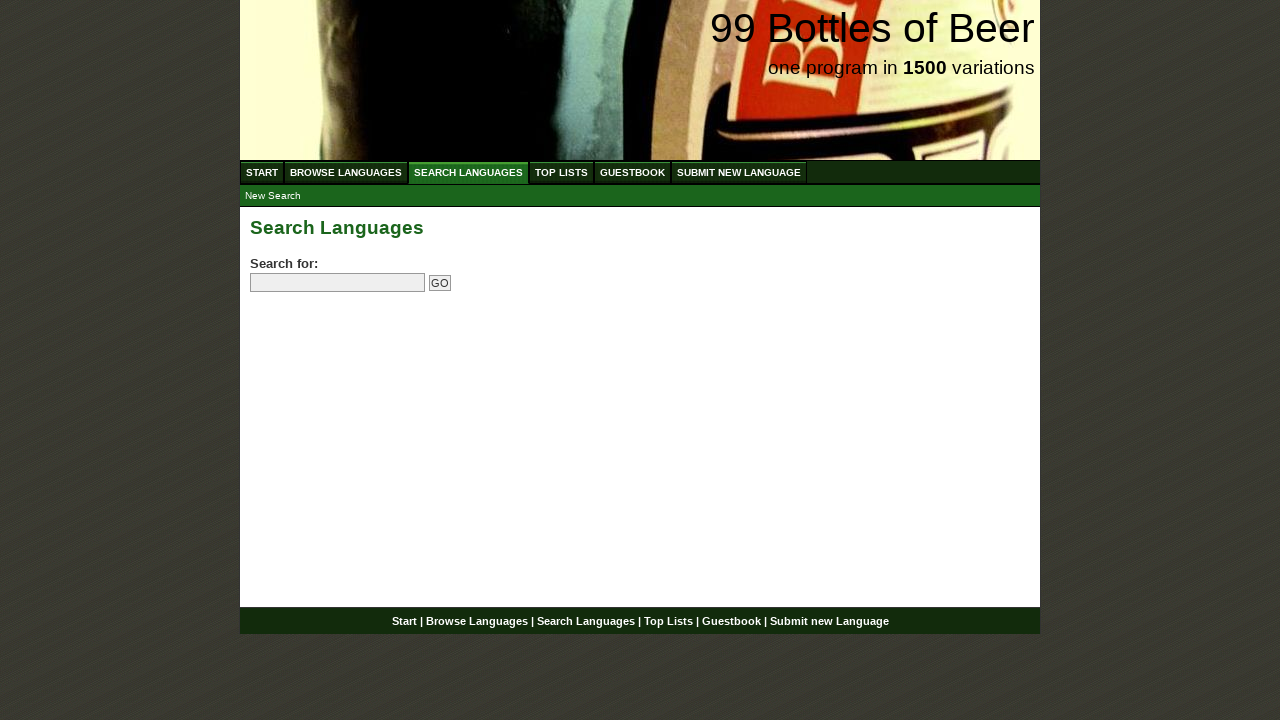

Clicked on search field at (338, 283) on input[name='search']
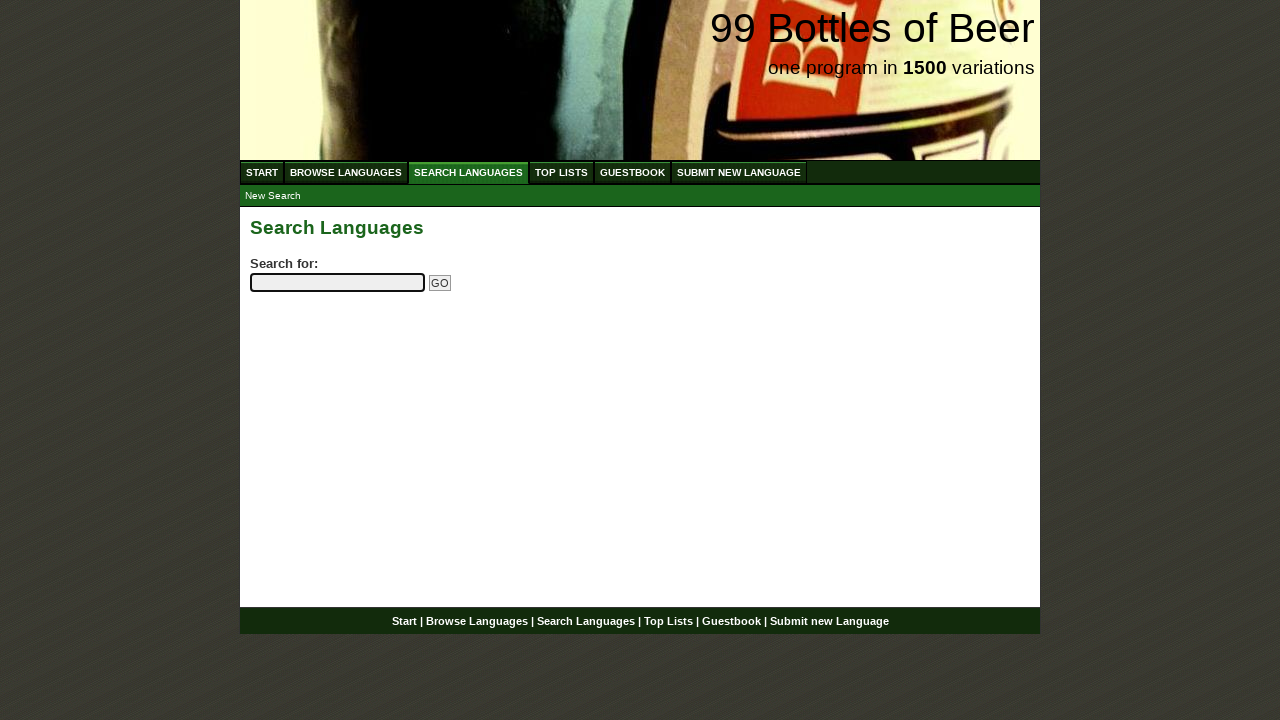

Entered 'python' in search field on input[name='search']
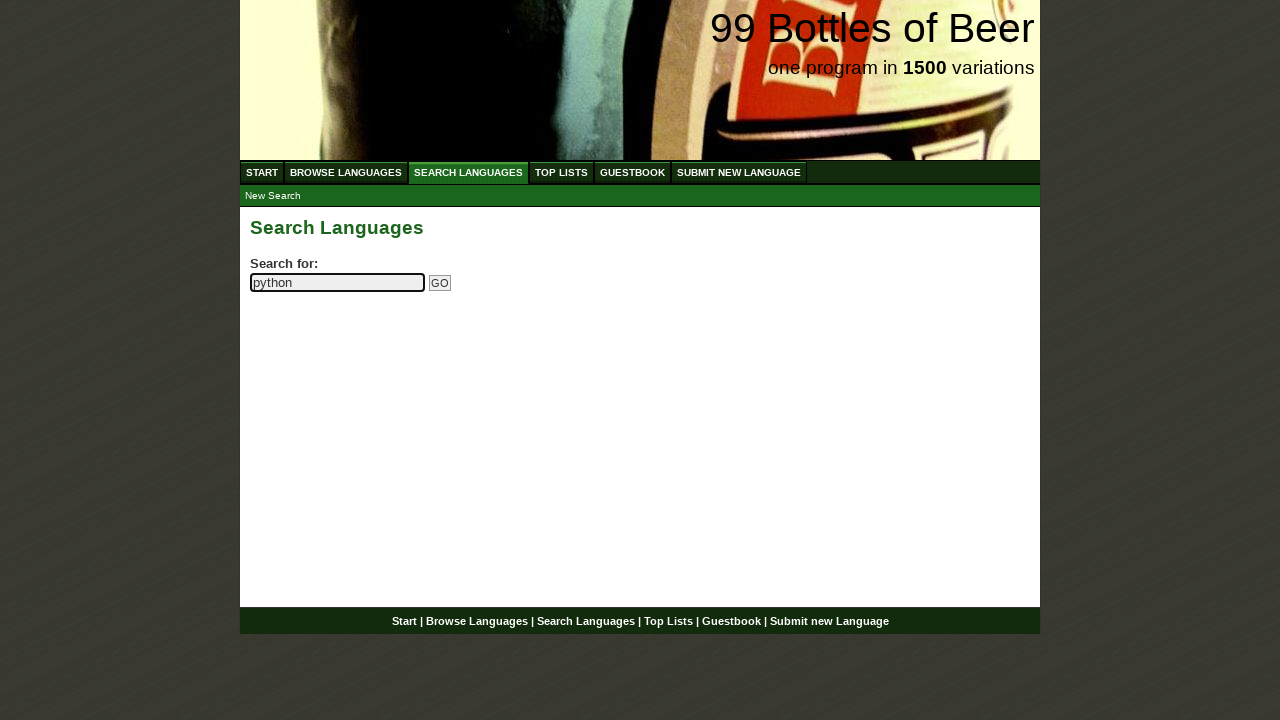

Clicked Go button to submit search at (440, 283) on input[name='submitsearch']
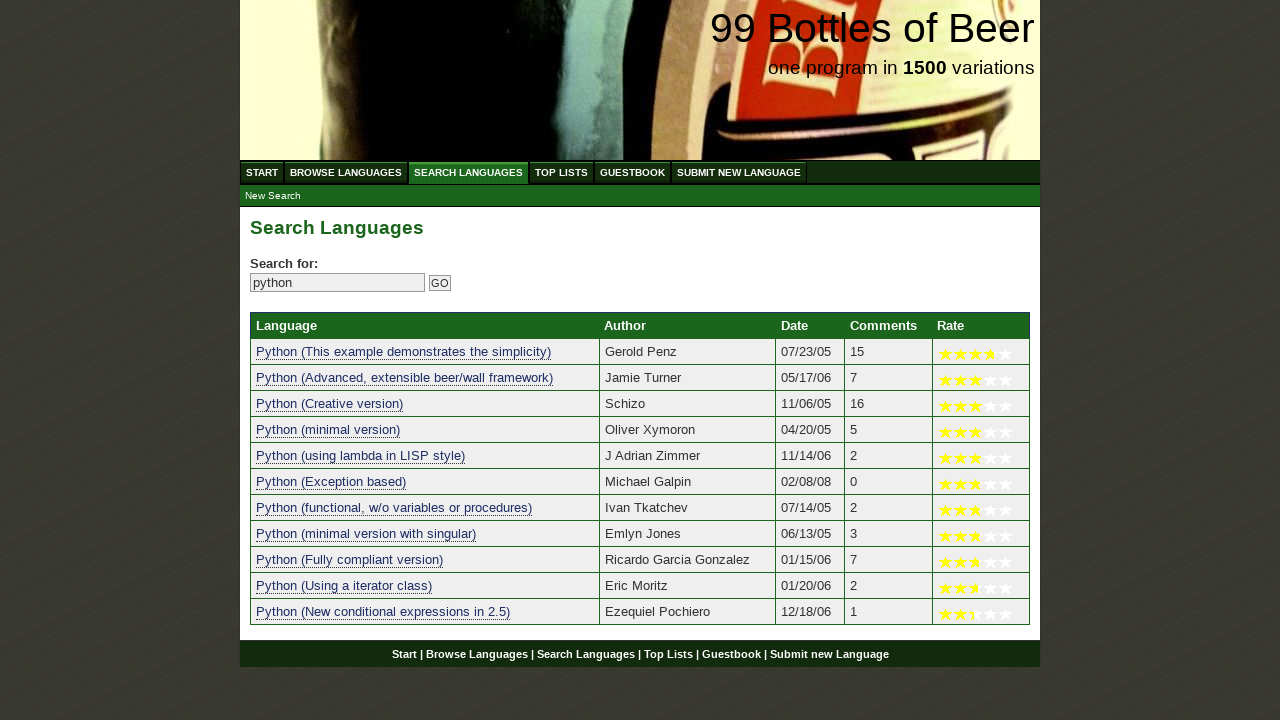

Search results table loaded successfully
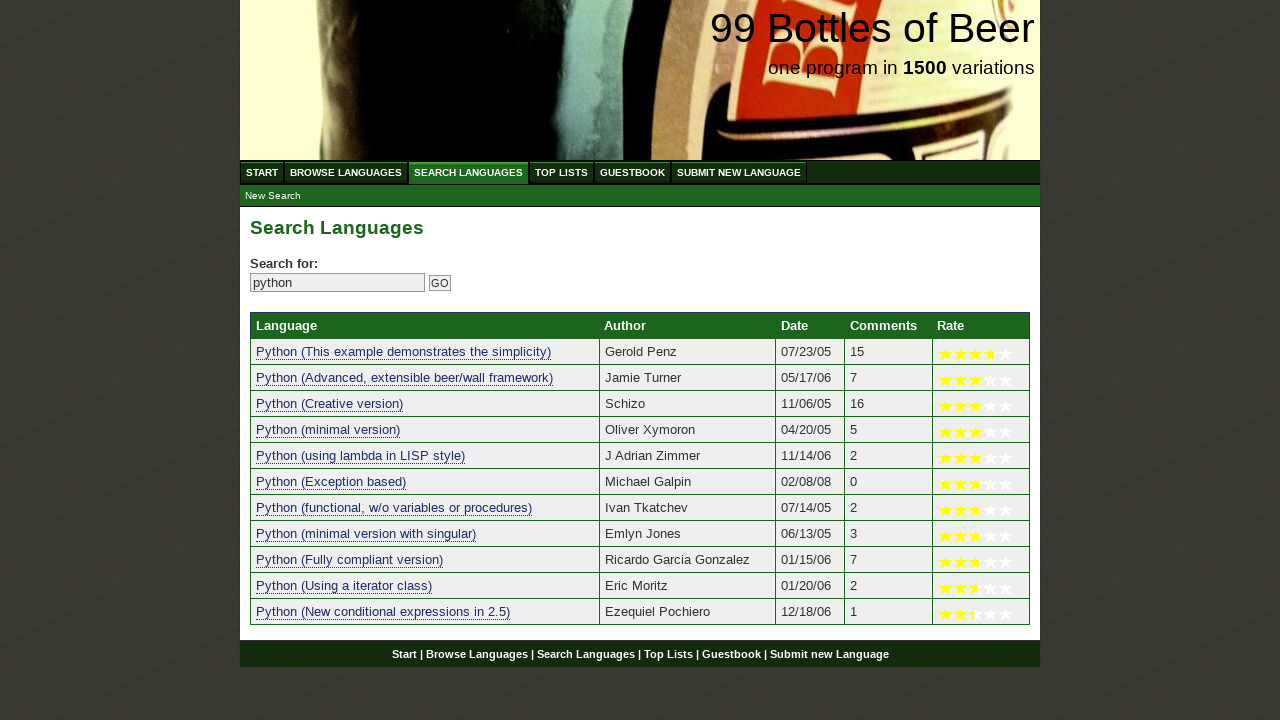

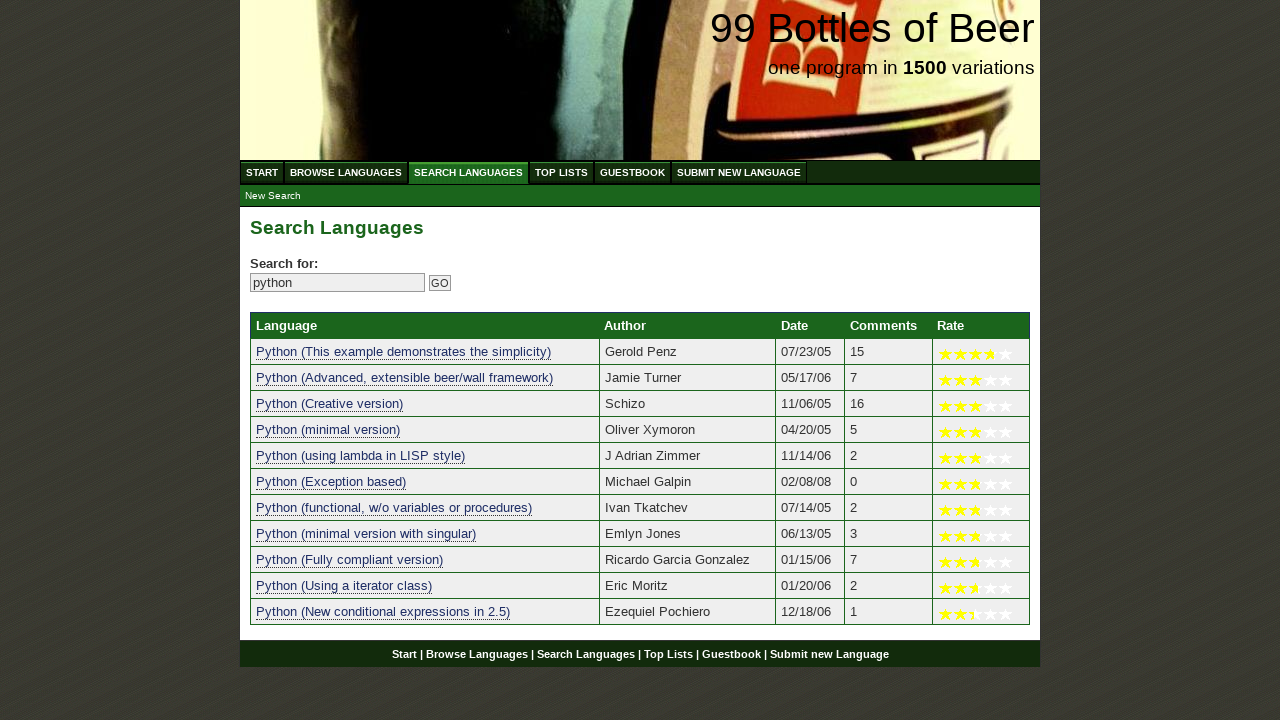